Tests that pressing Escape cancels edits and restores original text

Starting URL: https://demo.playwright.dev/todomvc

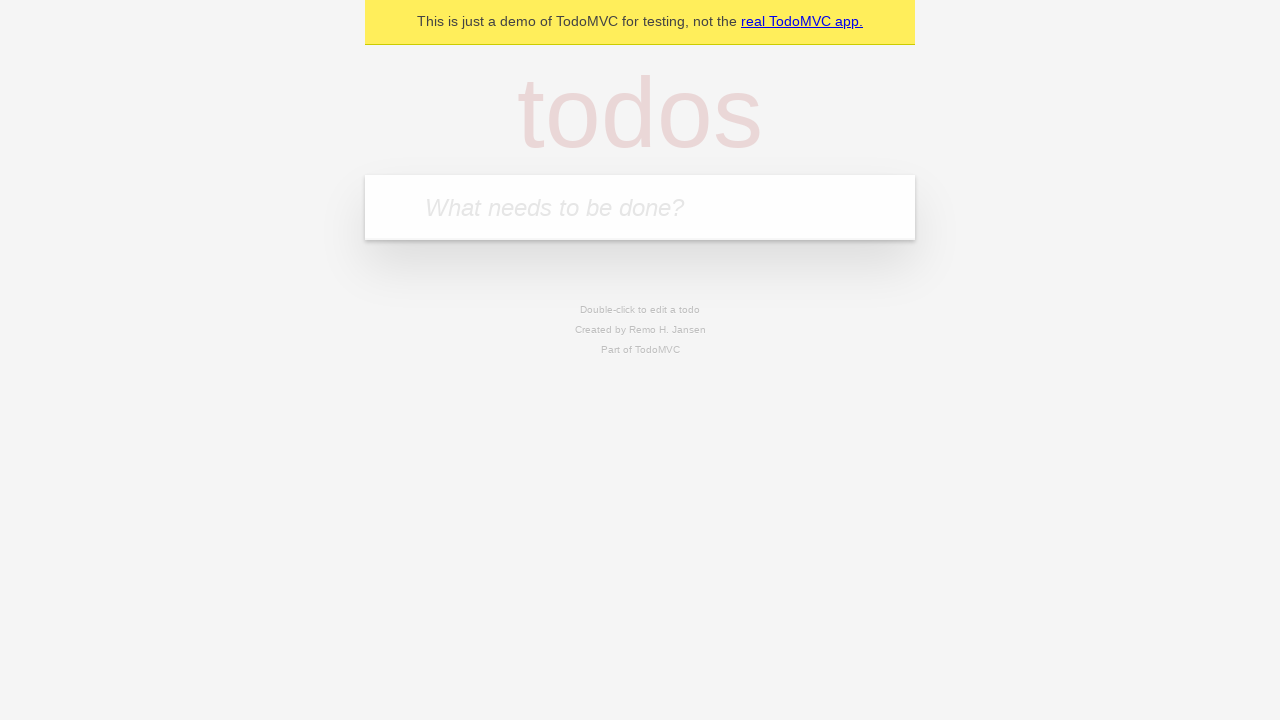

Filled input field with first todo 'buy some cheese' on internal:attr=[placeholder="What needs to be done?"i]
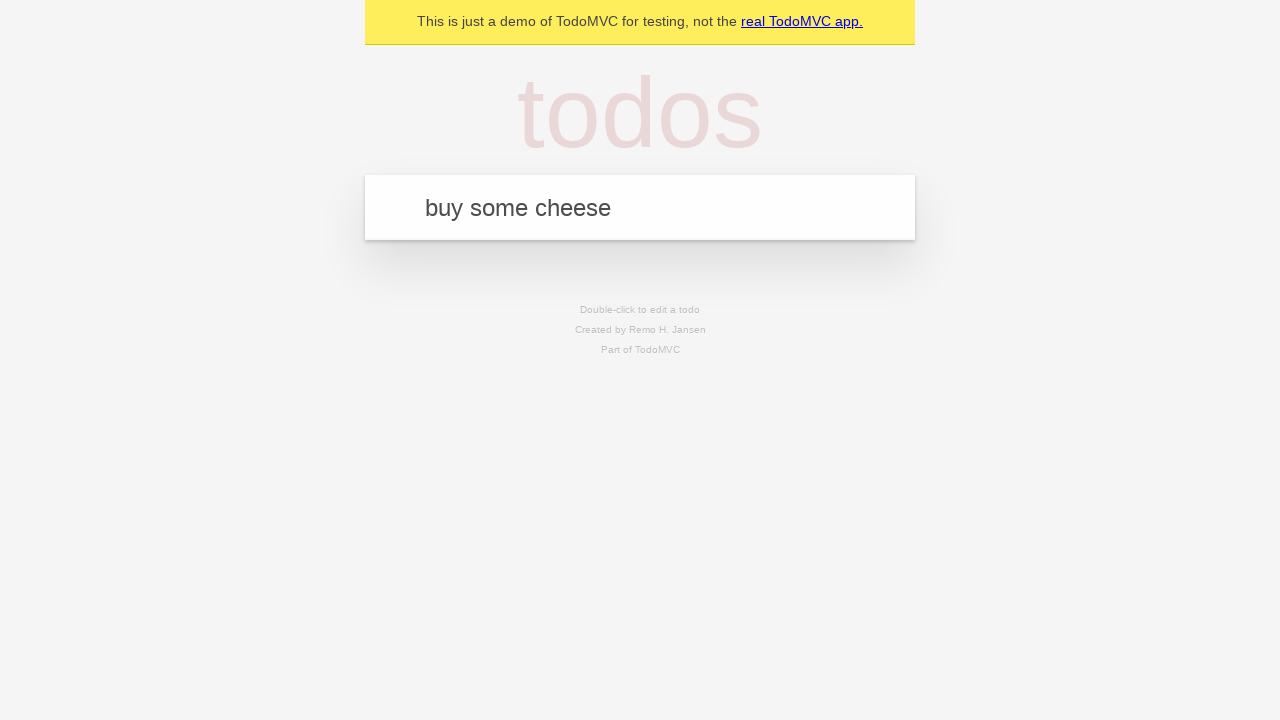

Pressed Enter to create first todo on internal:attr=[placeholder="What needs to be done?"i]
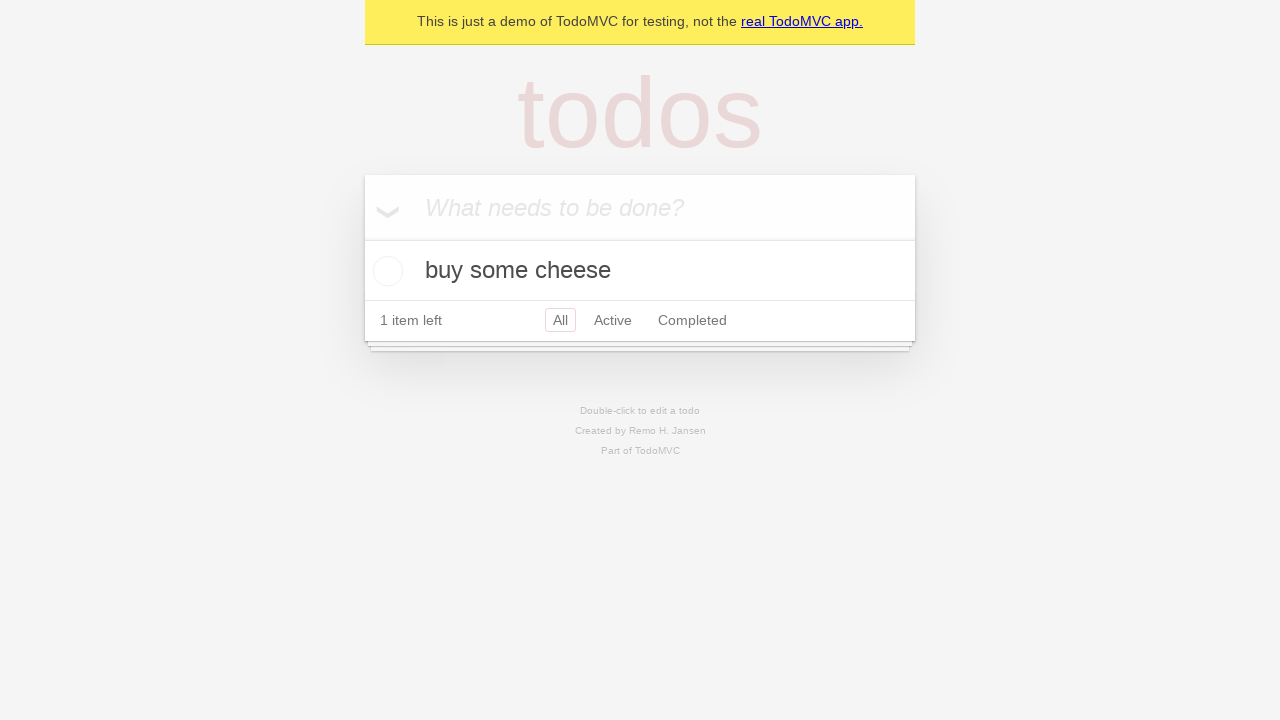

Filled input field with second todo 'feed the cat' on internal:attr=[placeholder="What needs to be done?"i]
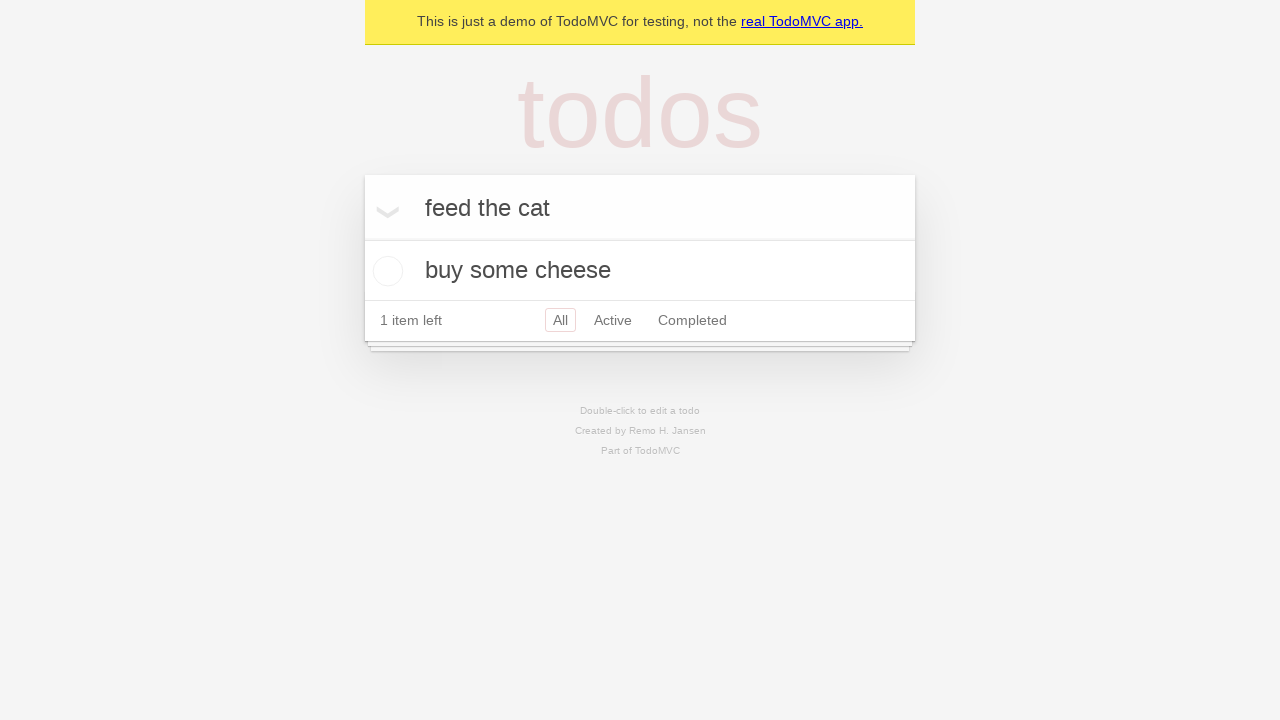

Pressed Enter to create second todo on internal:attr=[placeholder="What needs to be done?"i]
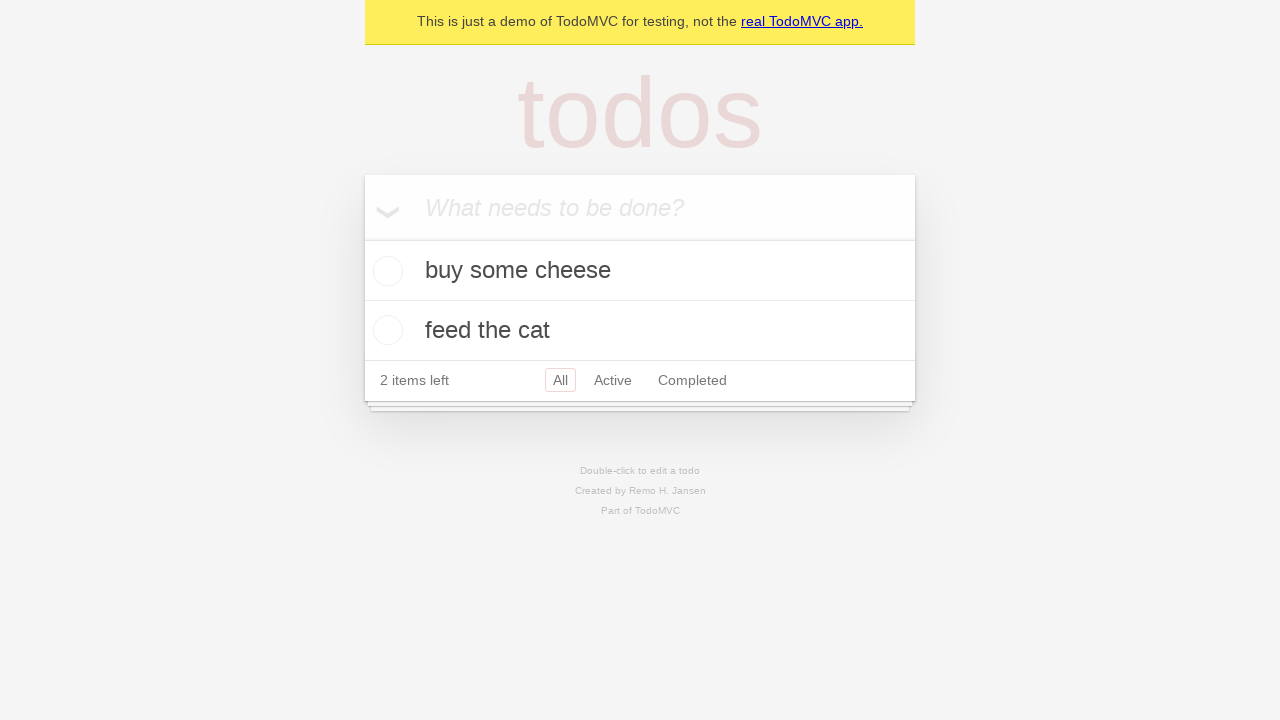

Filled input field with third todo 'book a doctors appointment' on internal:attr=[placeholder="What needs to be done?"i]
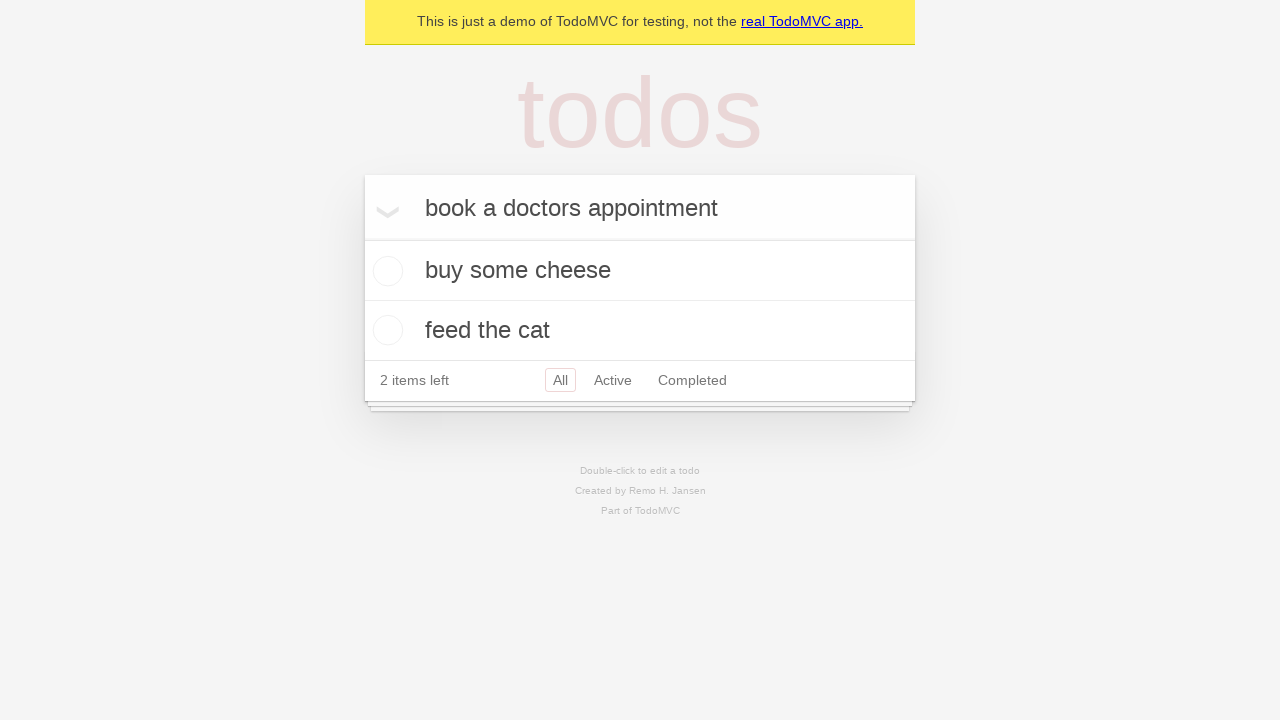

Pressed Enter to create third todo on internal:attr=[placeholder="What needs to be done?"i]
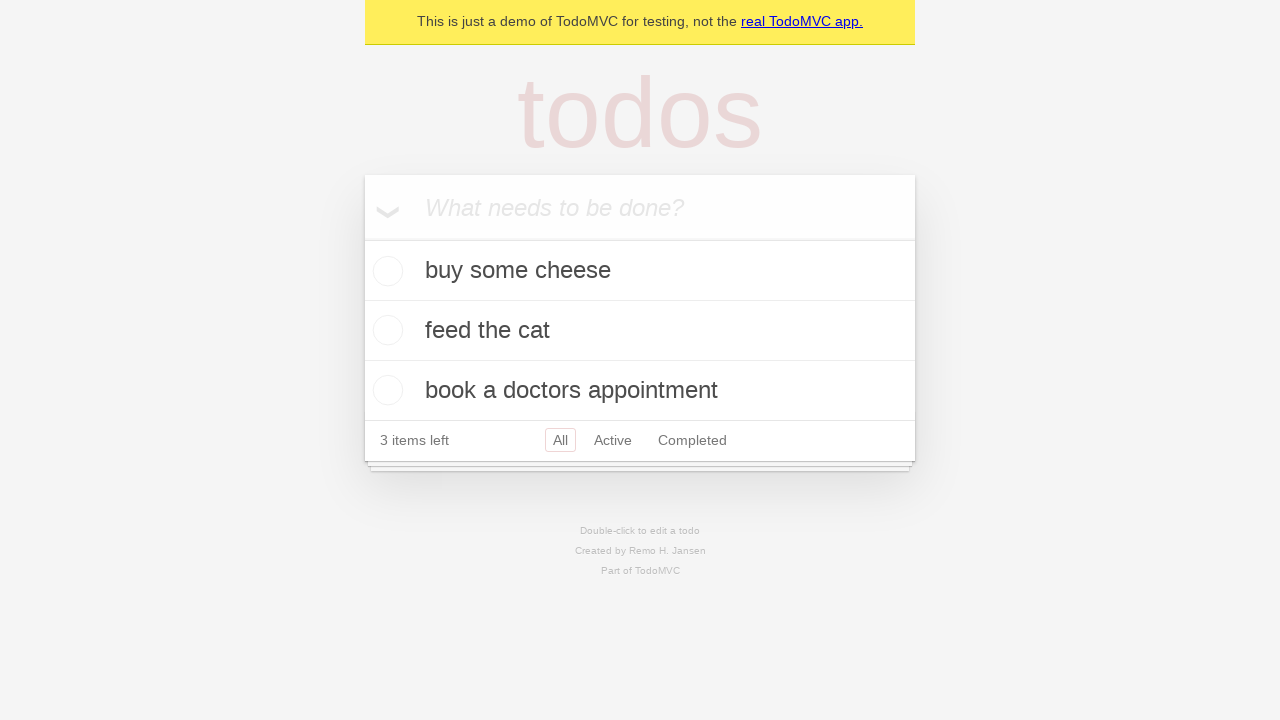

Double-clicked on second todo to enter edit mode at (640, 331) on internal:testid=[data-testid="todo-item"s] >> nth=1
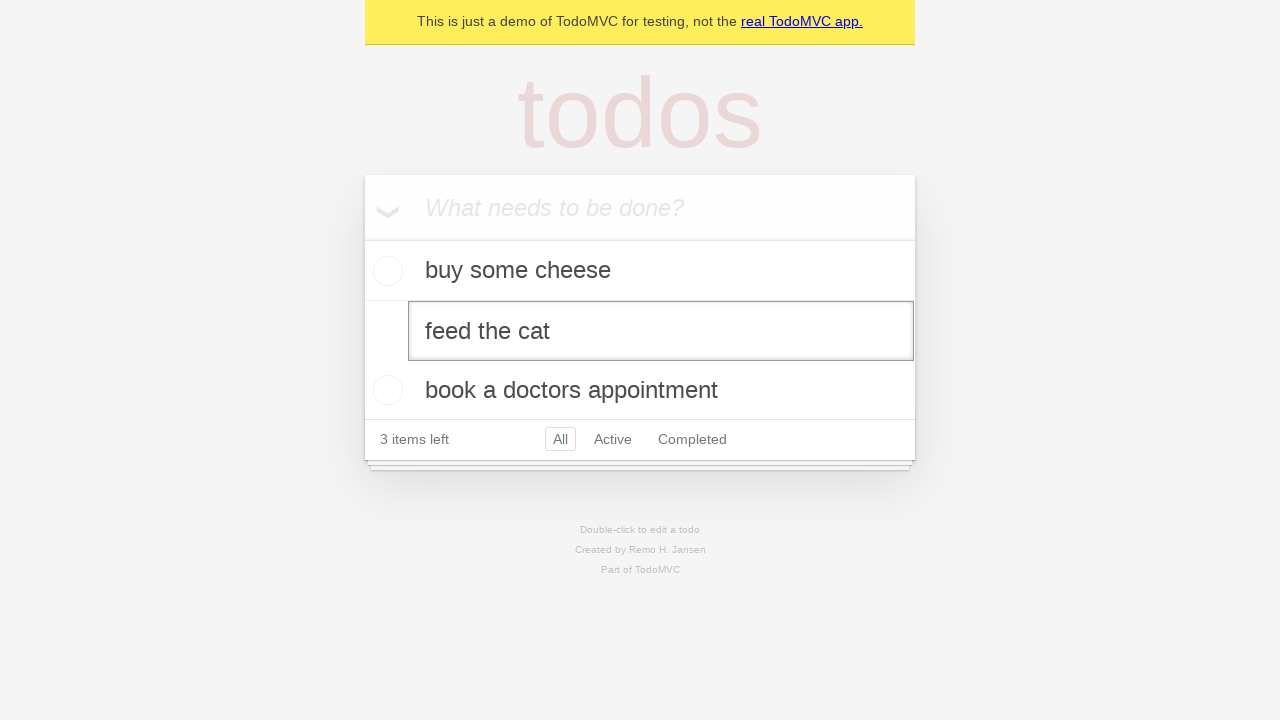

Filled edit field with 'buy some sausages' on internal:testid=[data-testid="todo-item"s] >> nth=1 >> internal:role=textbox[nam
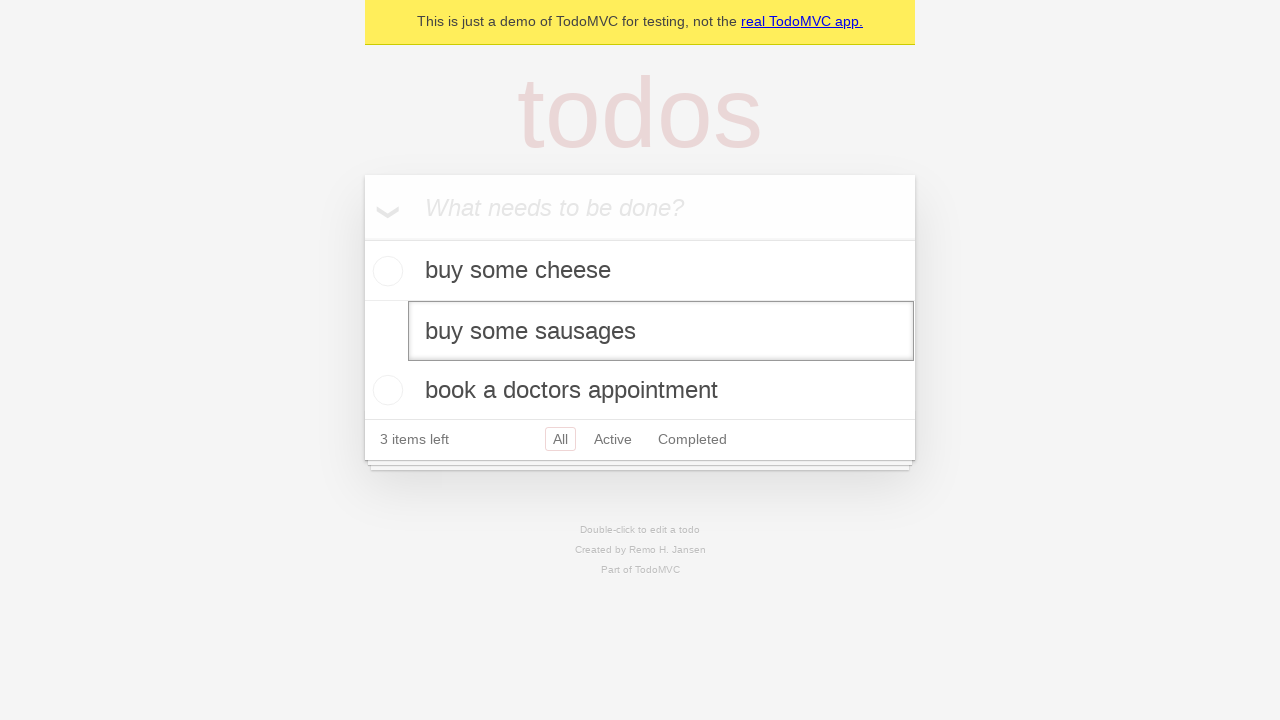

Pressed Escape to cancel edit and restore original text on internal:testid=[data-testid="todo-item"s] >> nth=1 >> internal:role=textbox[nam
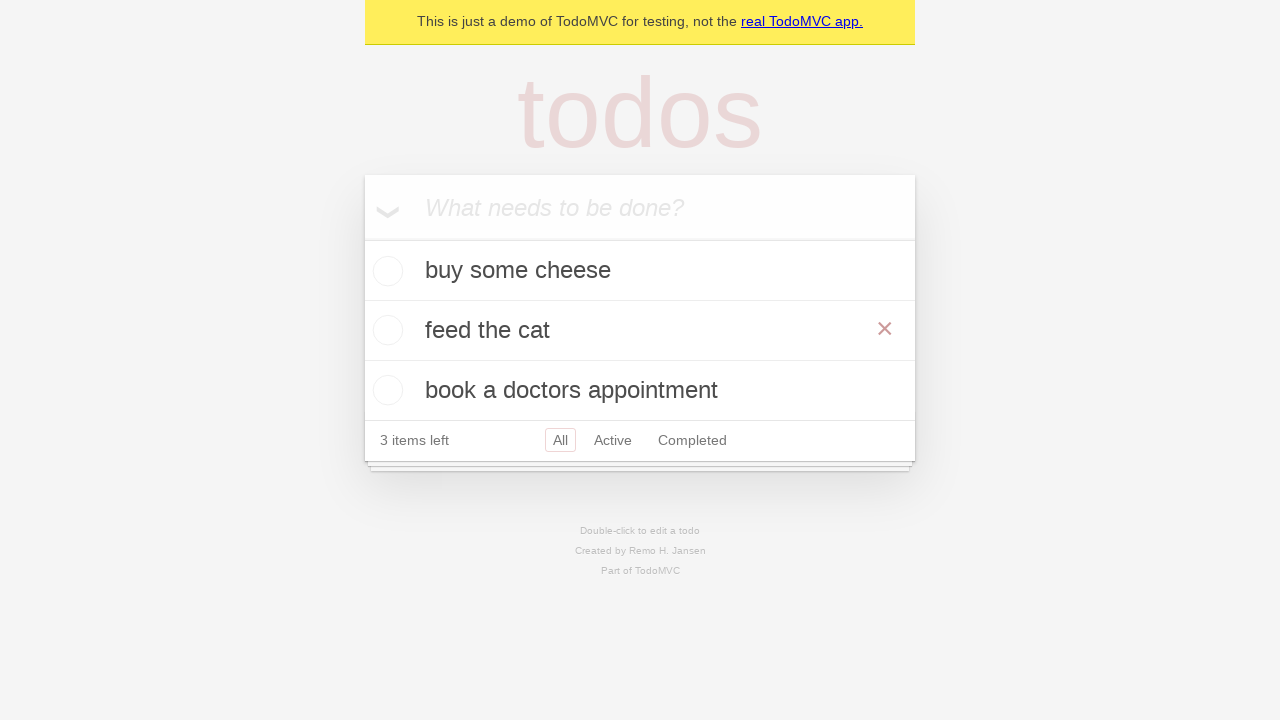

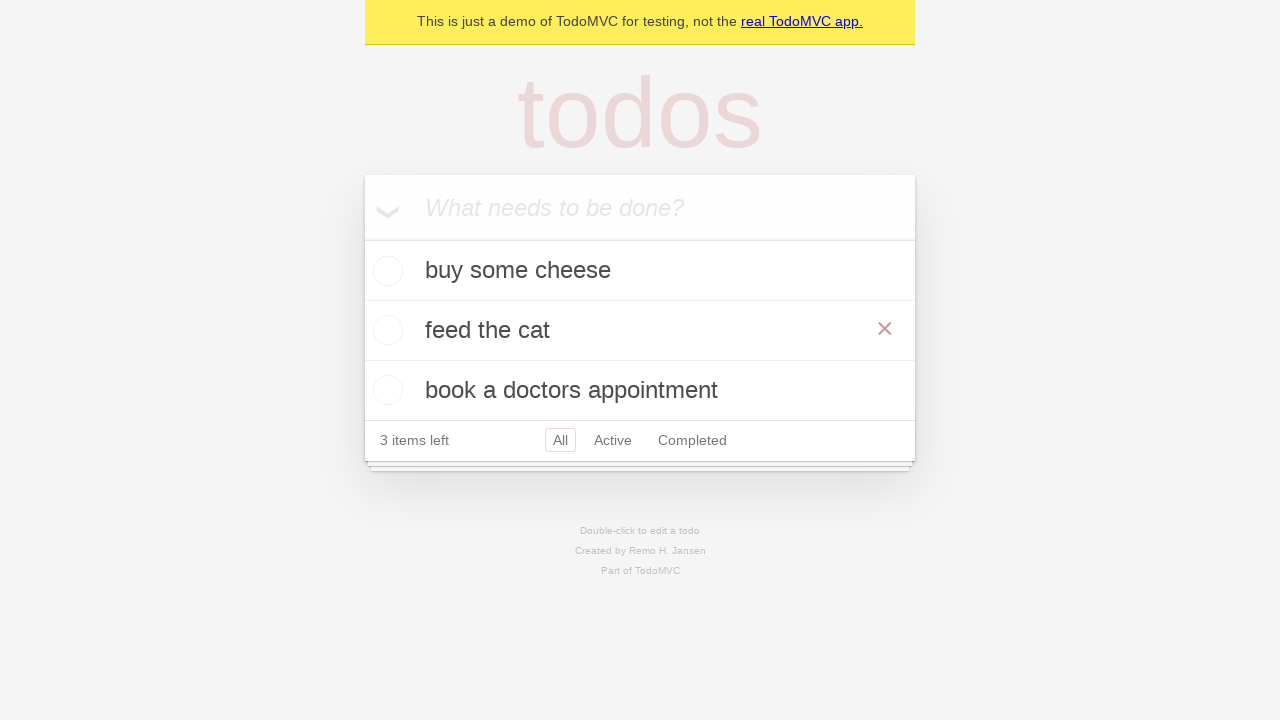